Tests right-click context menu functionality by performing a context click on an element, selecting Edit option from the menu, and handling the resulting alert

Starting URL: https://swisnl.github.io/jQuery-contextMenu/demo.html

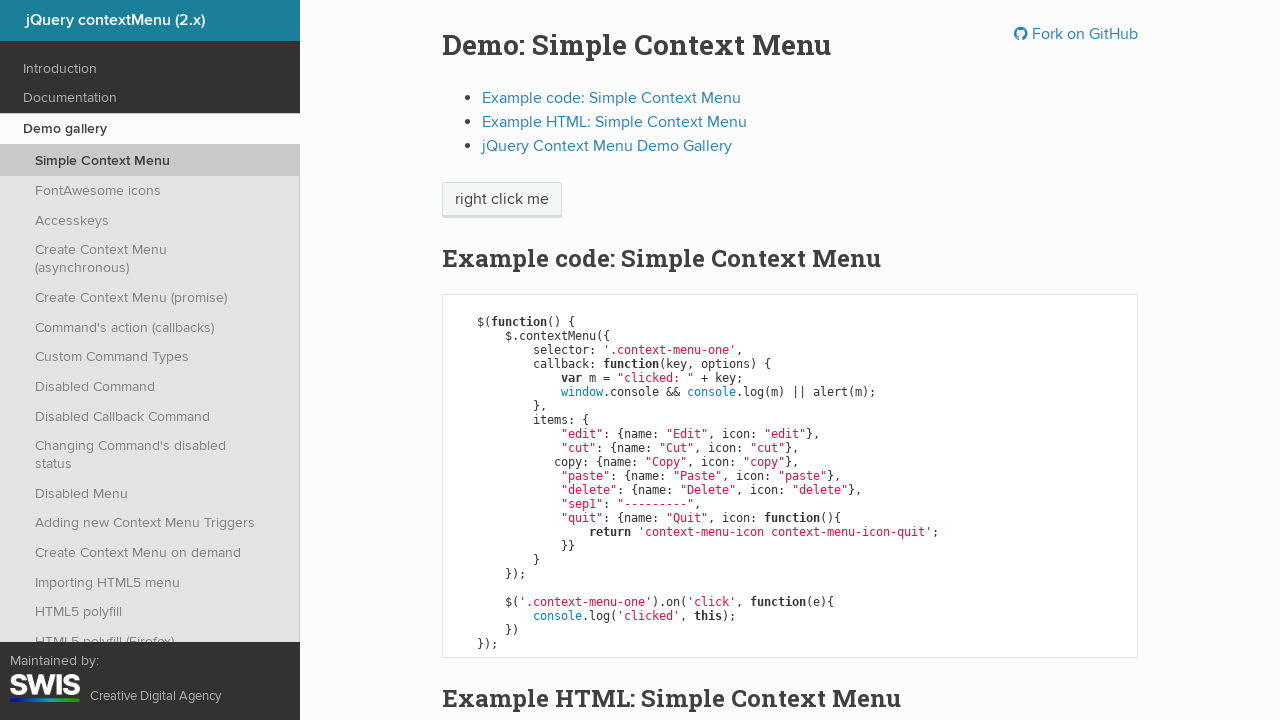

Located the 'right click me' element
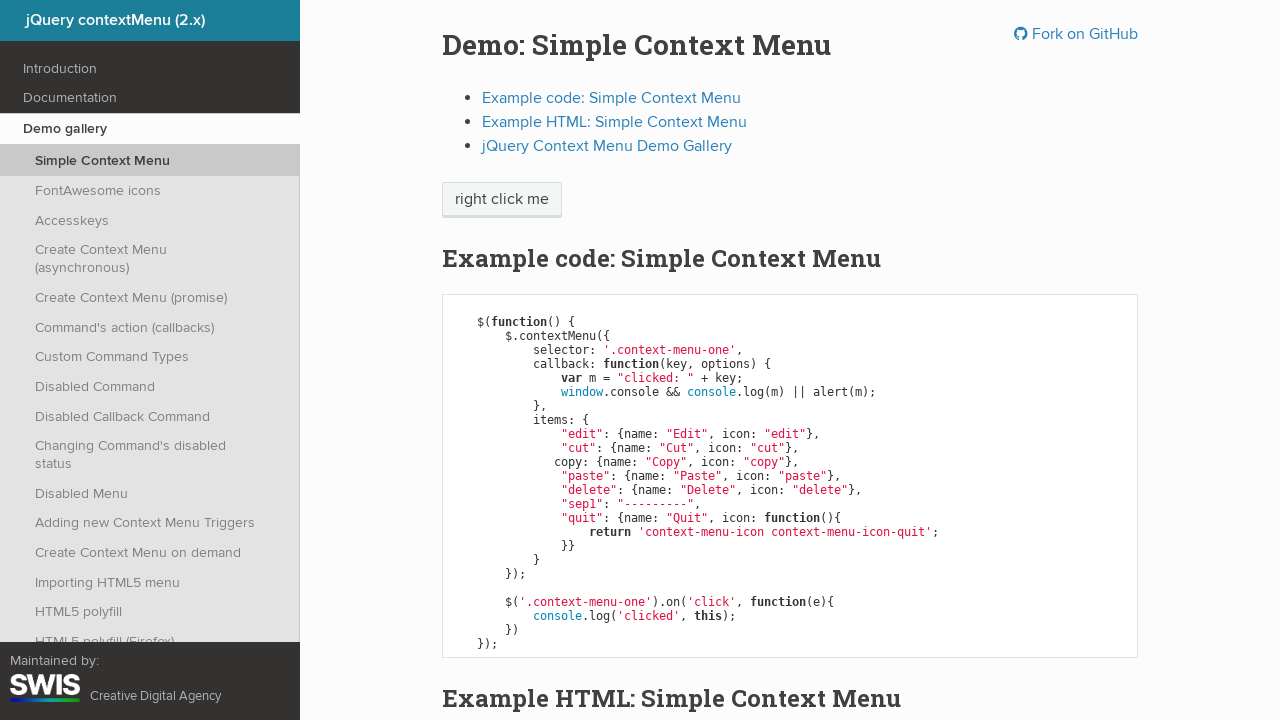

Performed right-click on the element at (502, 200) on xpath=//span[.='right click me']
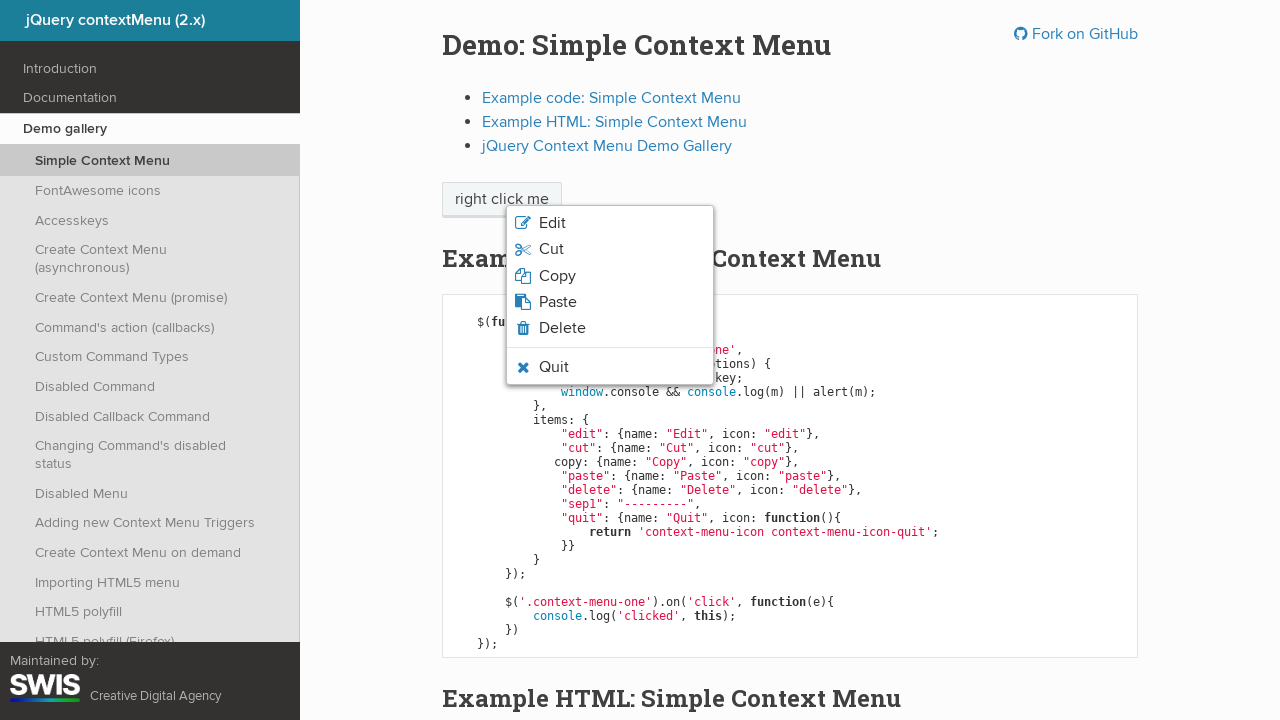

Clicked 'Edit' option from context menu at (552, 223) on xpath=//span[.='Edit']
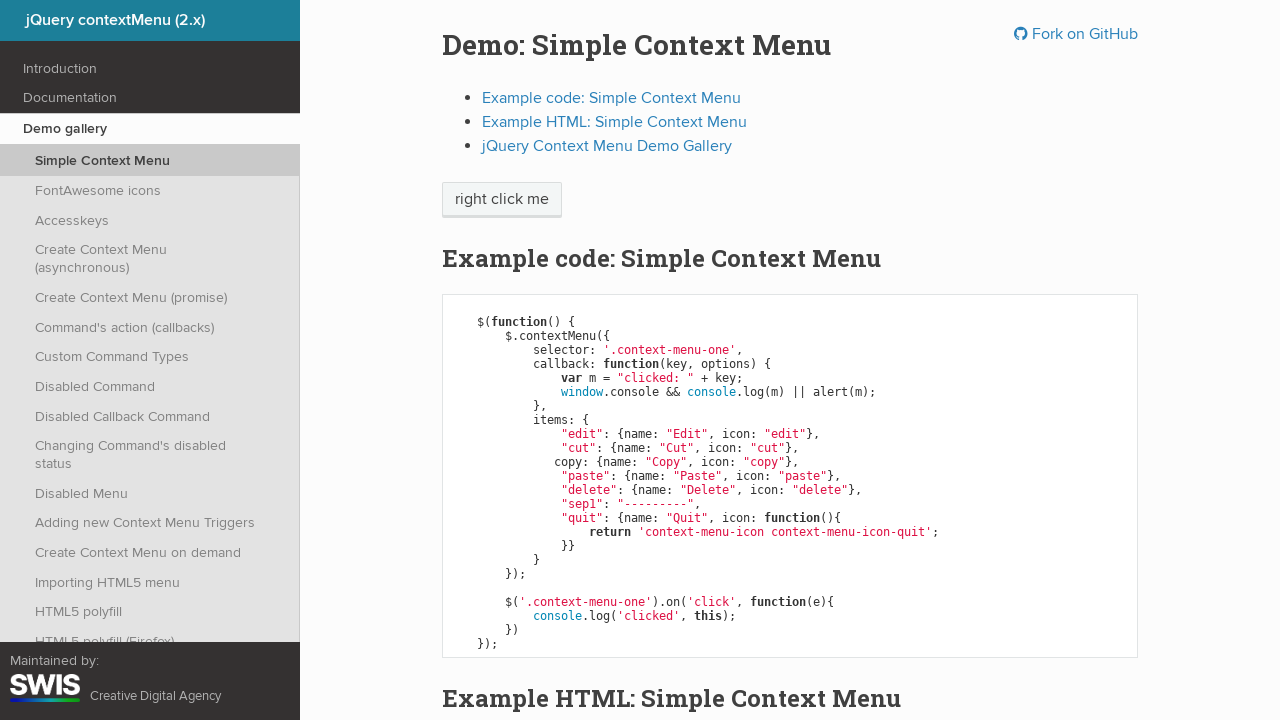

Set up dialog handler to accept alert
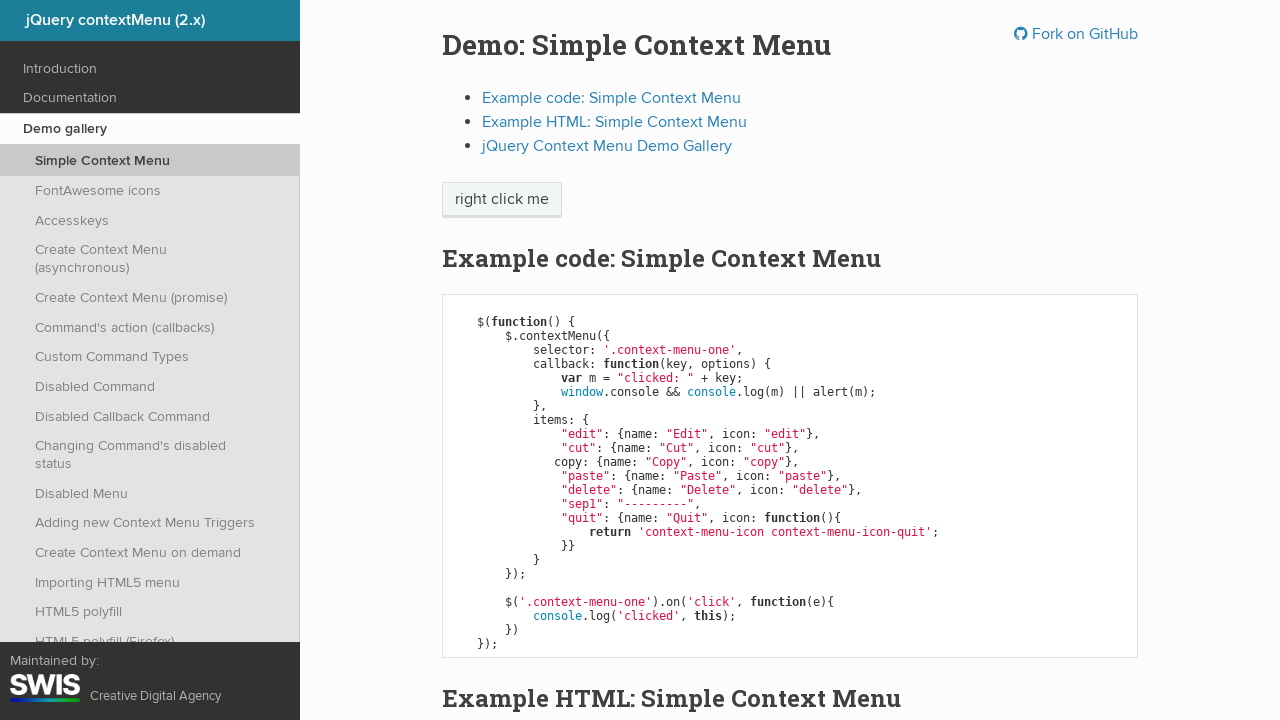

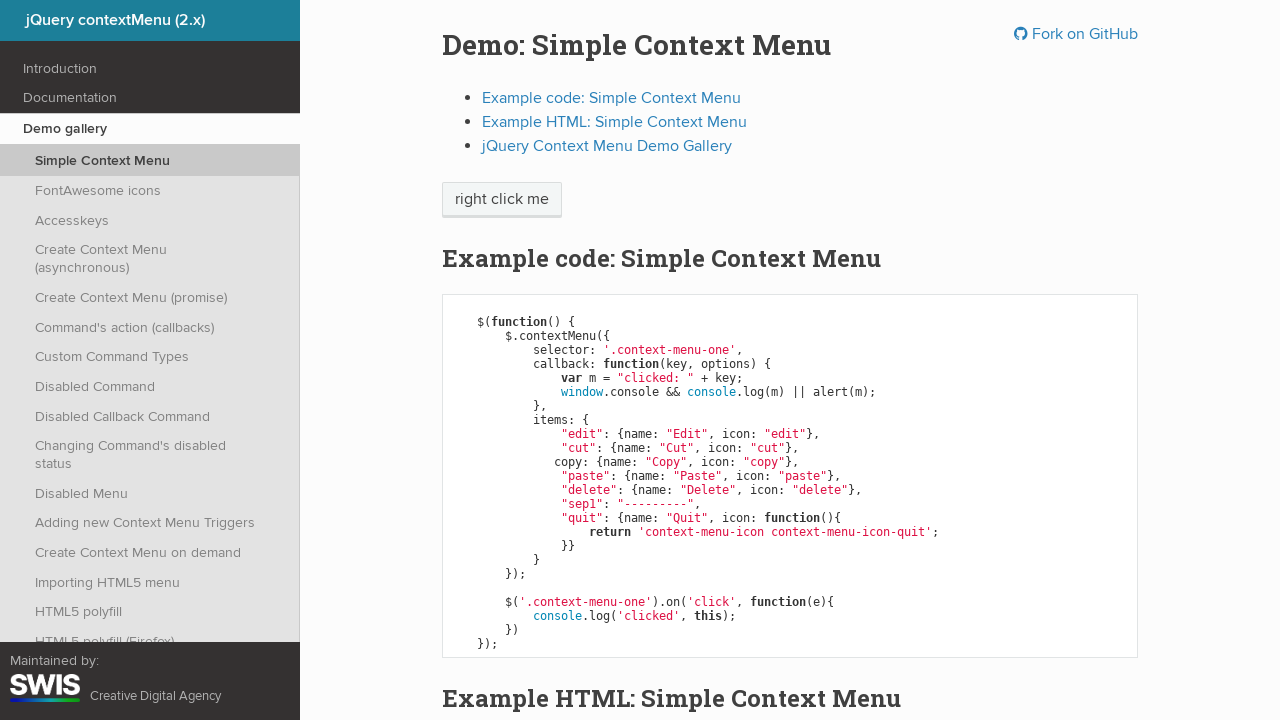